Tests scrolling functionality by scrolling down to a specific element and then scrolling back up using keyboard shortcuts

Starting URL: https://practice.cydeo.com/

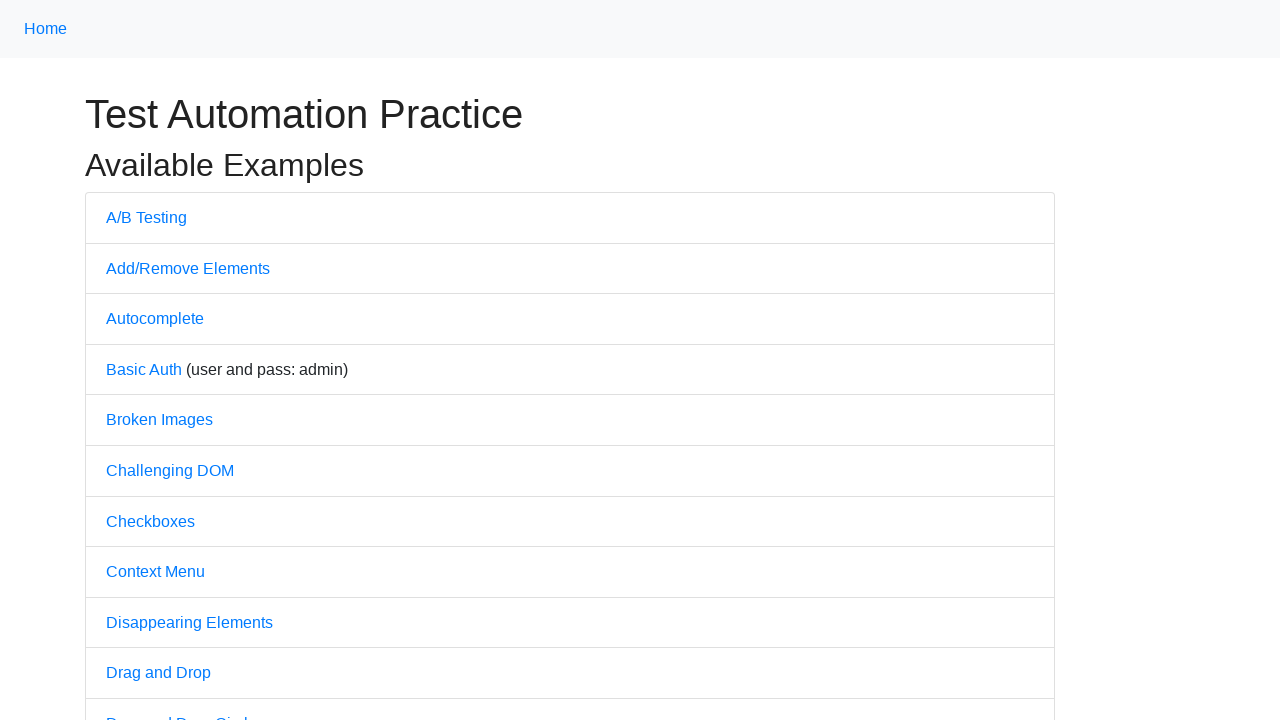

Located the CYDEO link element
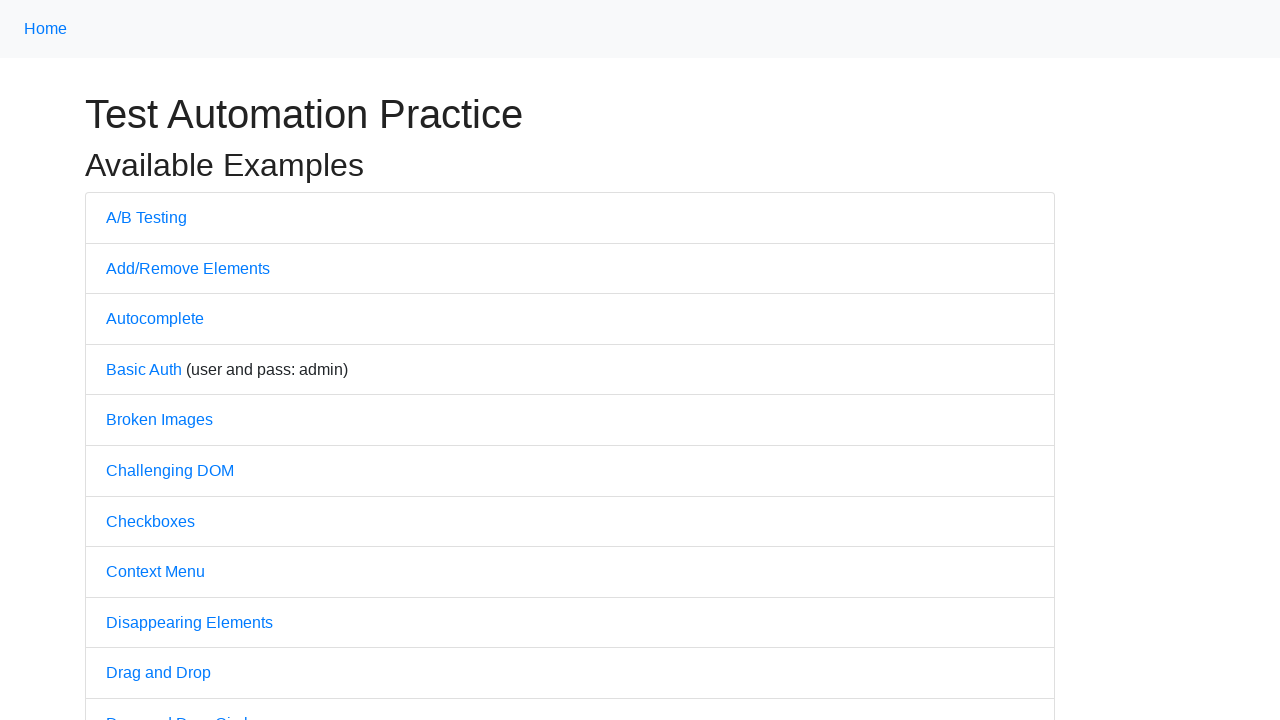

Scrolled down to CYDEO link by hovering over it at (614, 707) on a:has-text('CYDEO')
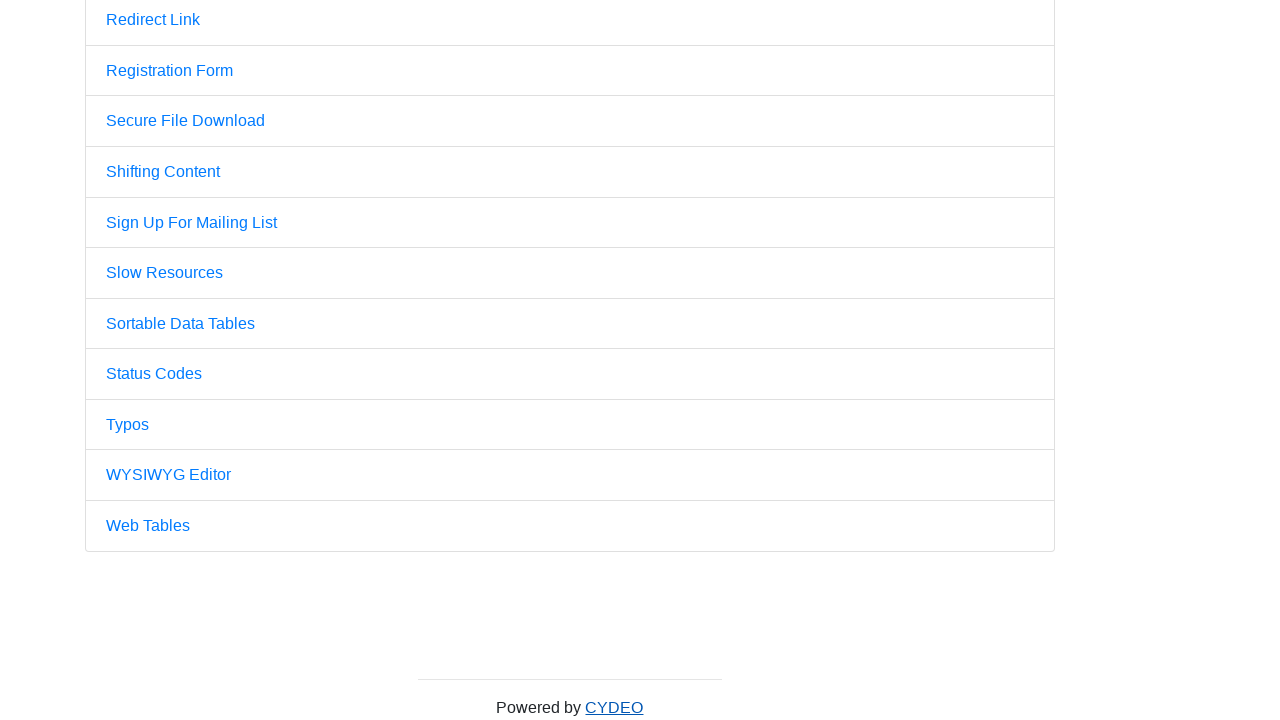

Pressed PageUp key to scroll back up
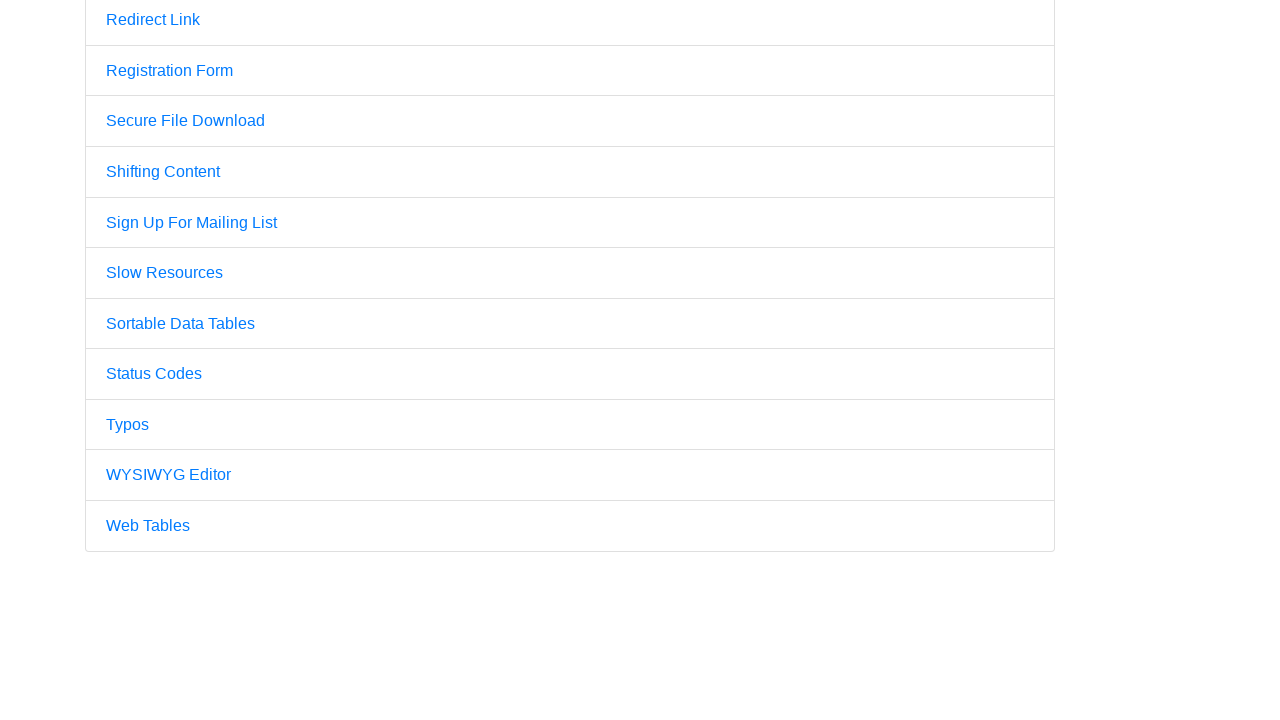

Pressed PageUp key again to continue scrolling up to top
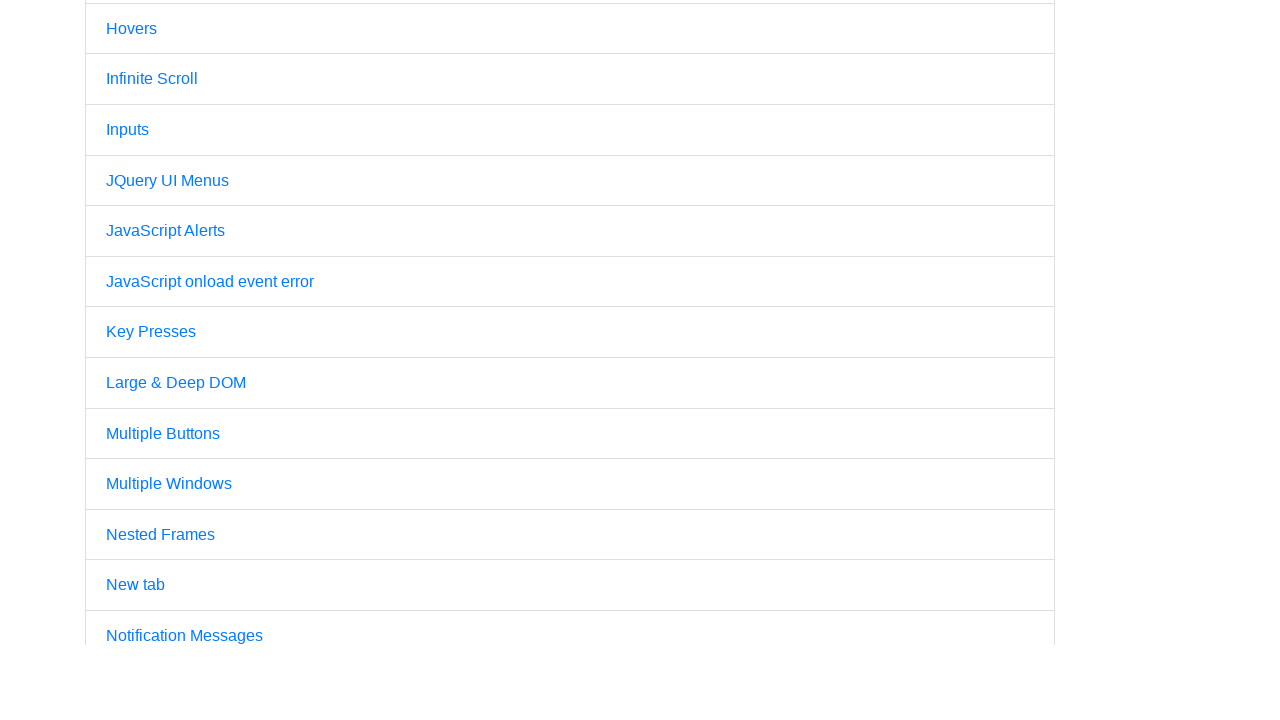

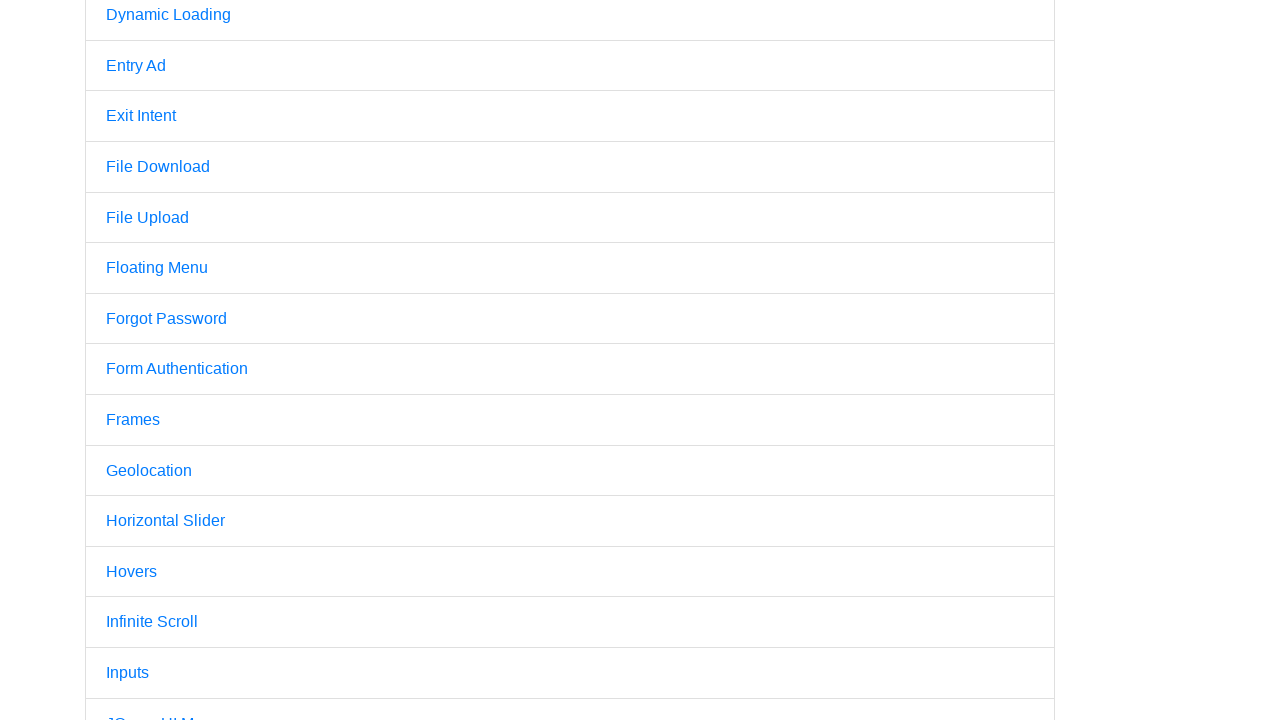